Tests adding multiple specific products (Cucumber and Brocolli) to the shopping cart by searching through the product list and clicking the ADD TO CART button for matching items.

Starting URL: https://rahulshettyacademy.com/seleniumPractise/#/

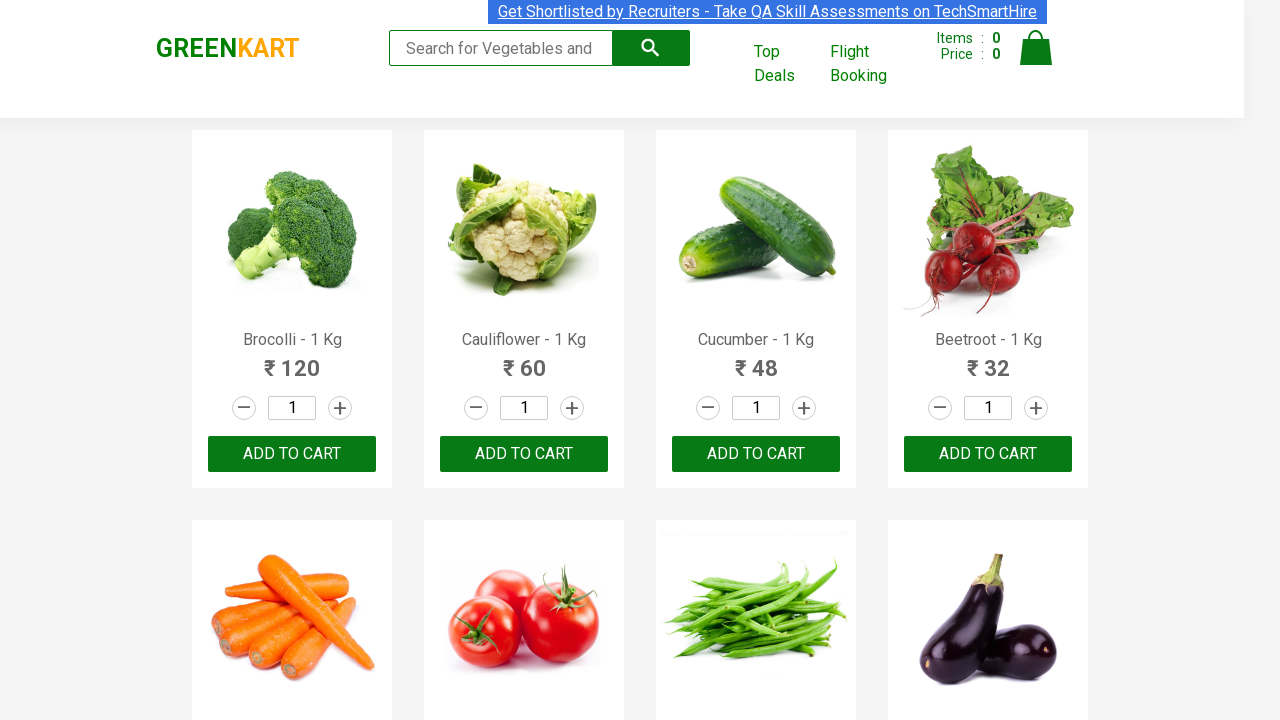

Waited for product list to load
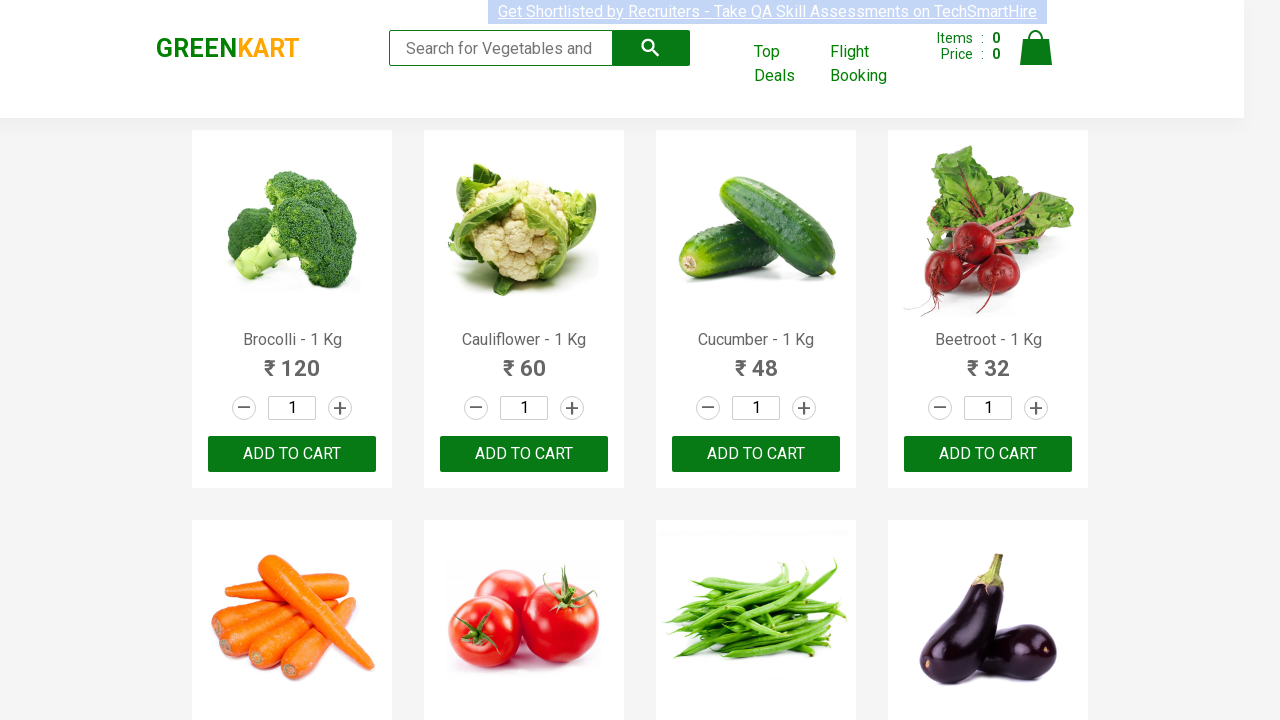

Retrieved all product elements from the page
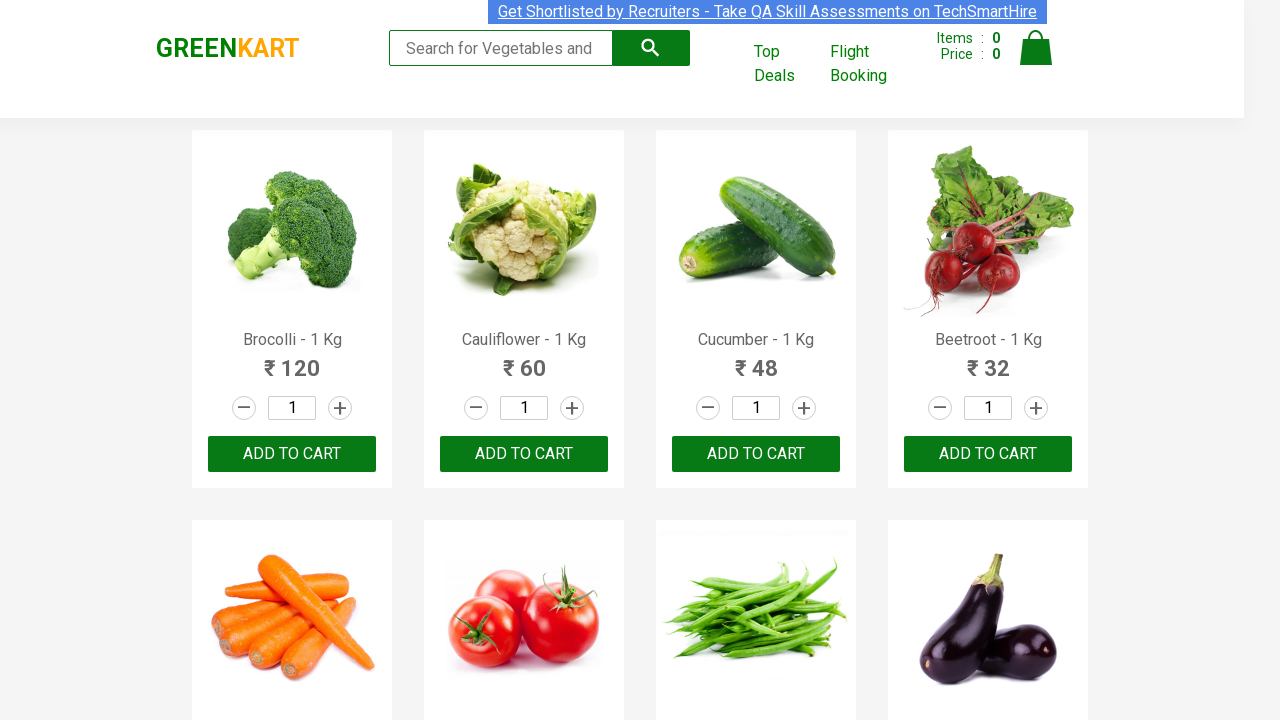

Clicked ADD TO CART button for Brocolli at (292, 454) on xpath=//button[text()='ADD TO CART'] >> nth=0
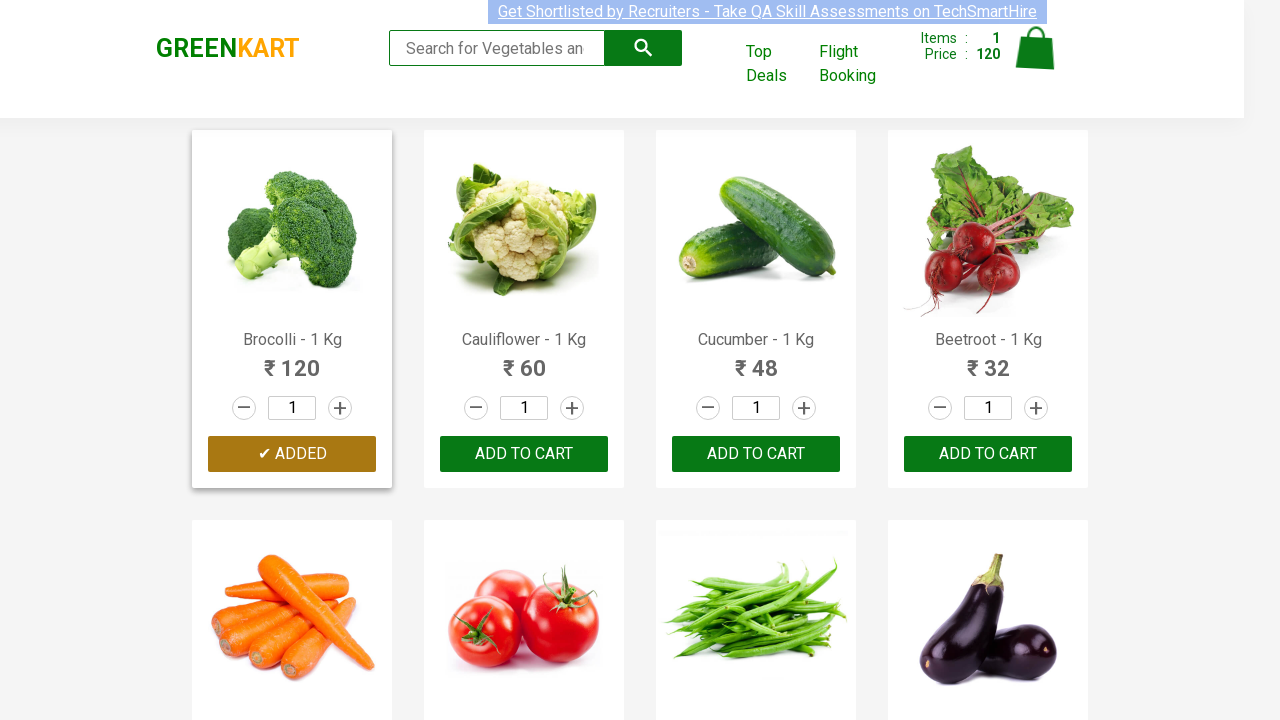

Clicked ADD TO CART button for Cucumber at (988, 454) on xpath=//button[text()='ADD TO CART'] >> nth=2
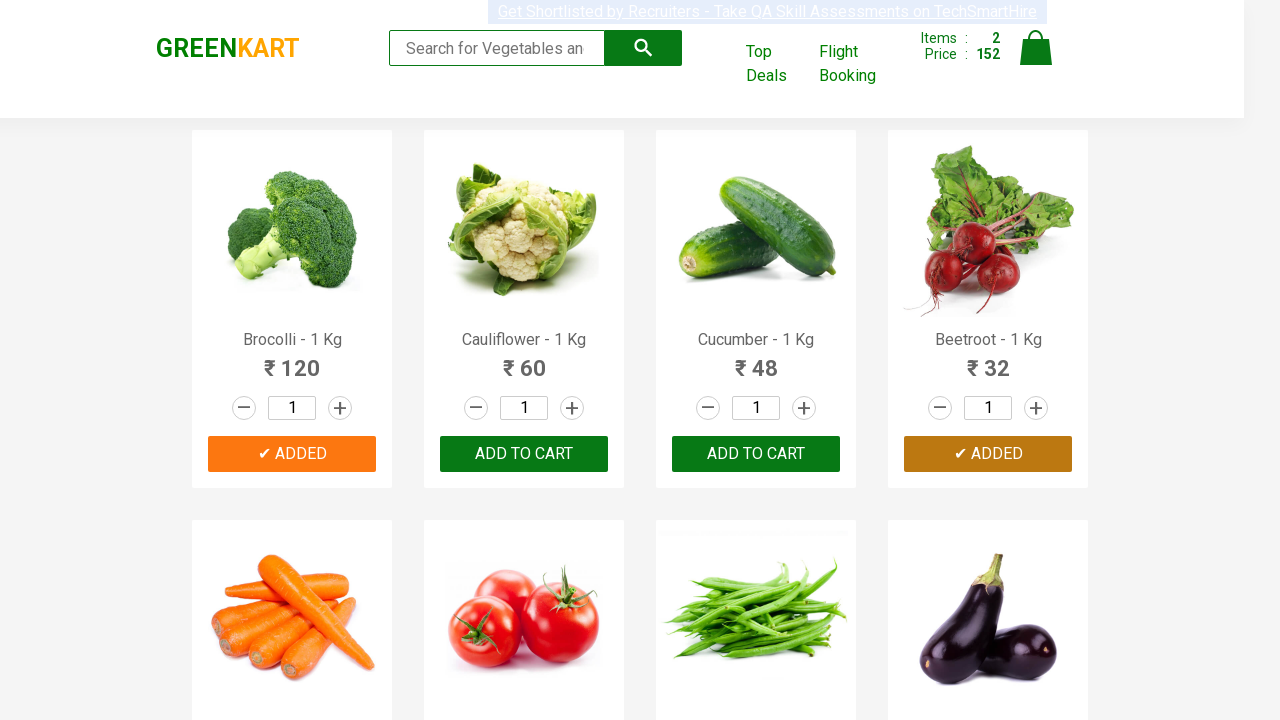

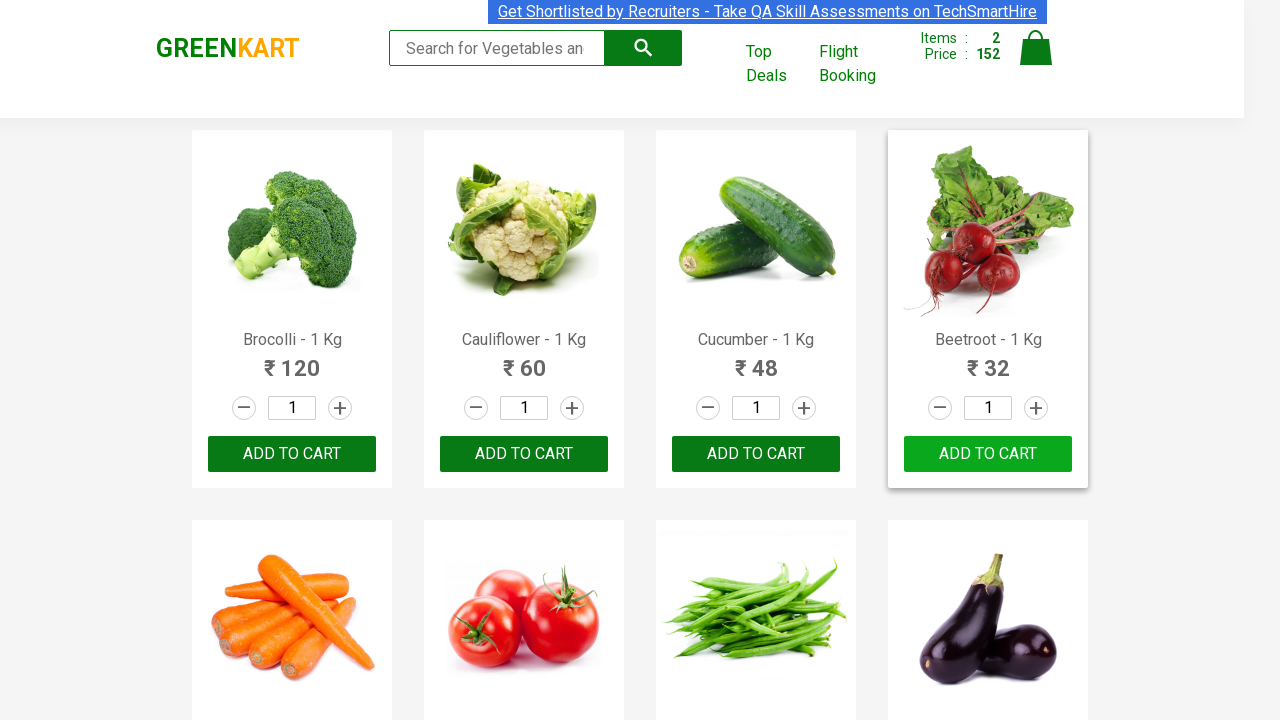